Tests the clear button functionality by opening the add person modal, filling fields, clicking clear, and verifying all fields are reset to default values.

Starting URL: https://kristinek.github.io/site/tasks/list_of_people

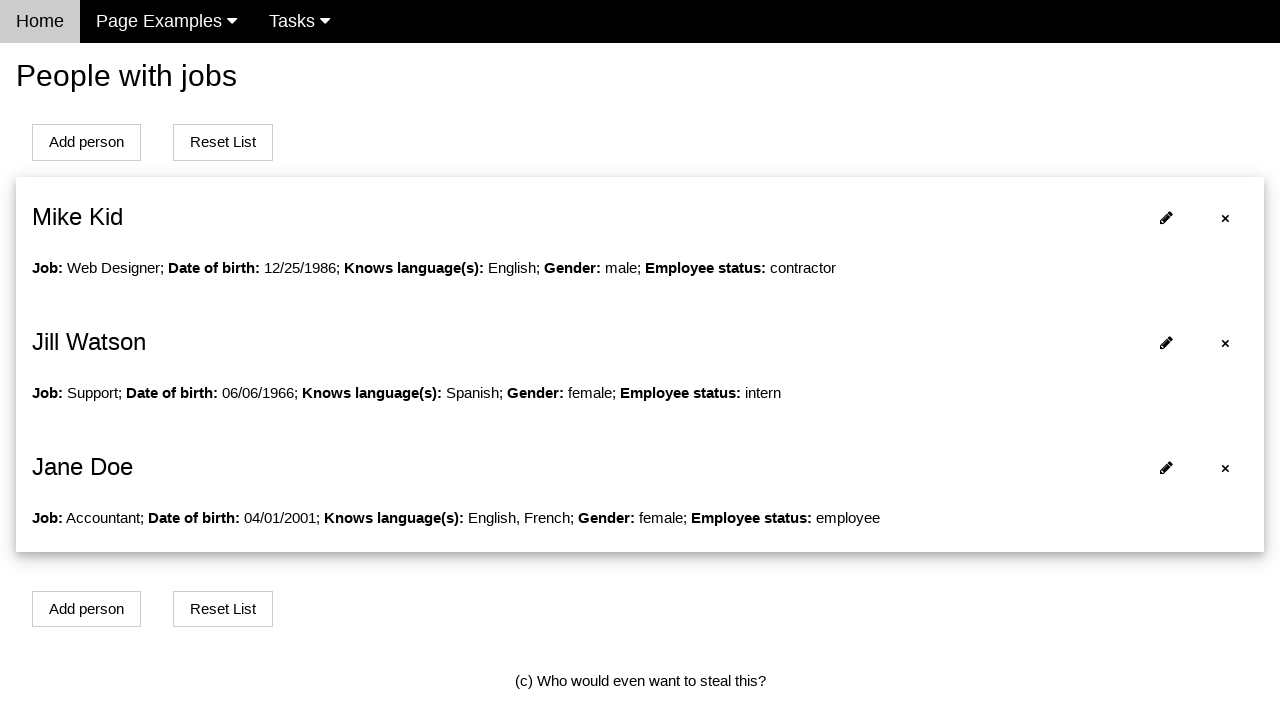

Clicked Add person button to open modal at (86, 142) on xpath=//button[@onclick='openModalForAddPerson()']
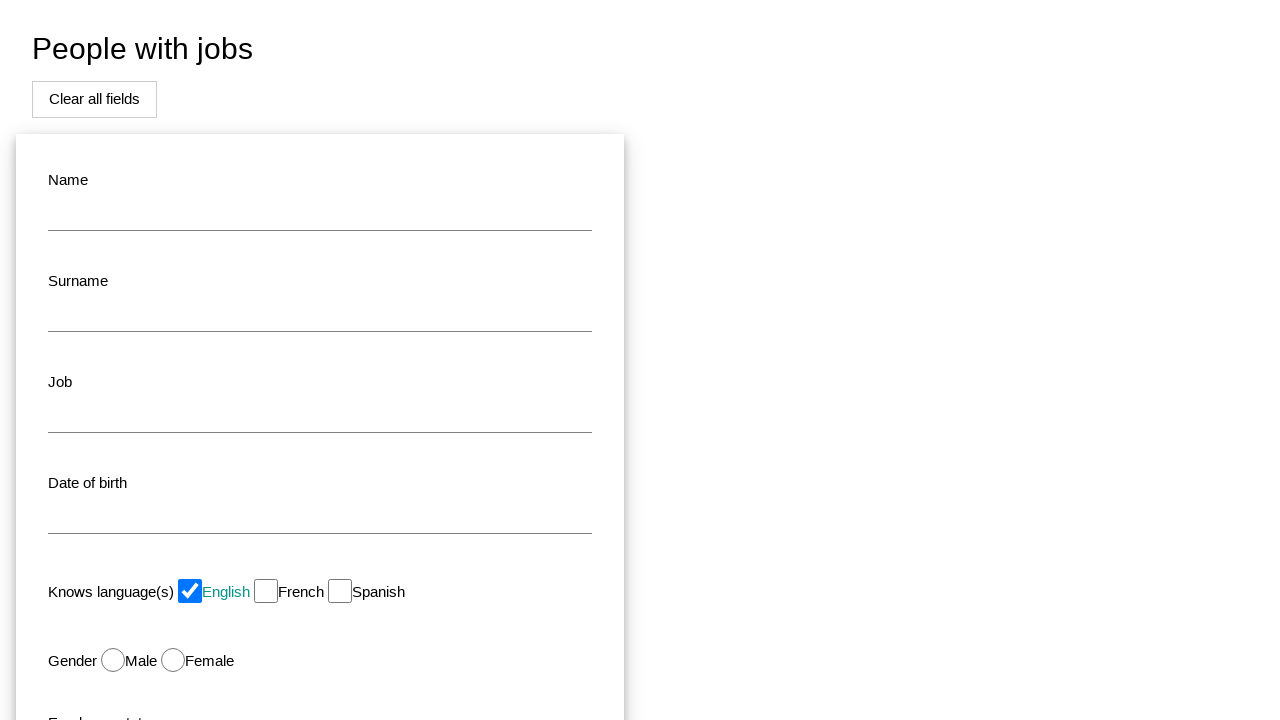

Filled name field with 'TestName' on #name
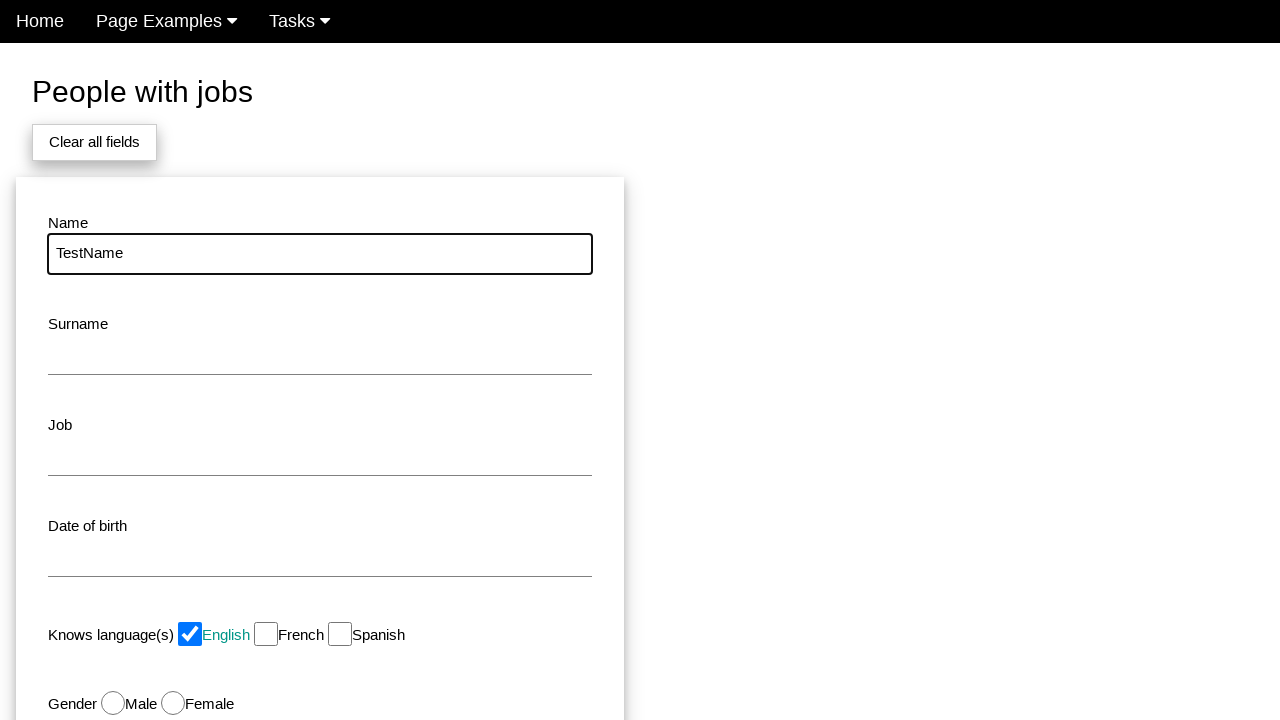

Filled surname field with 'TestSurname' on #surname
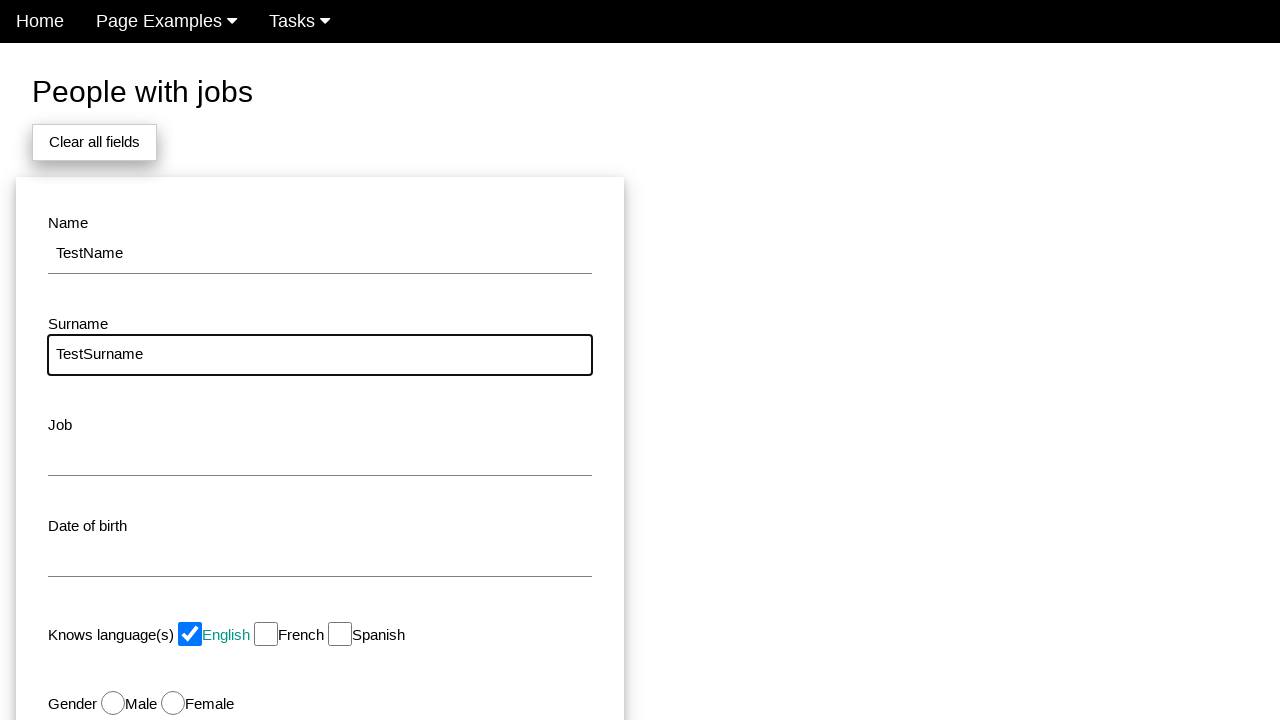

Filled job field with 'TestJob' on #job
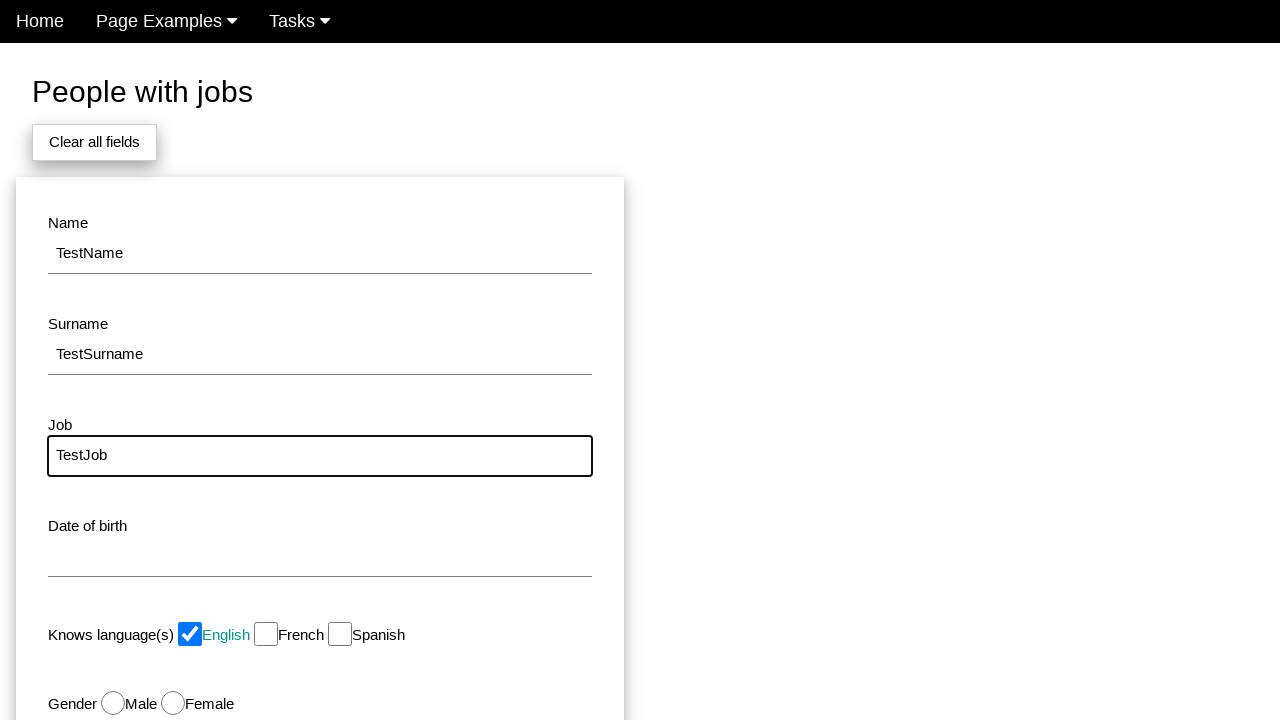

Filled date of birth field with '2000-01-01' on #dob
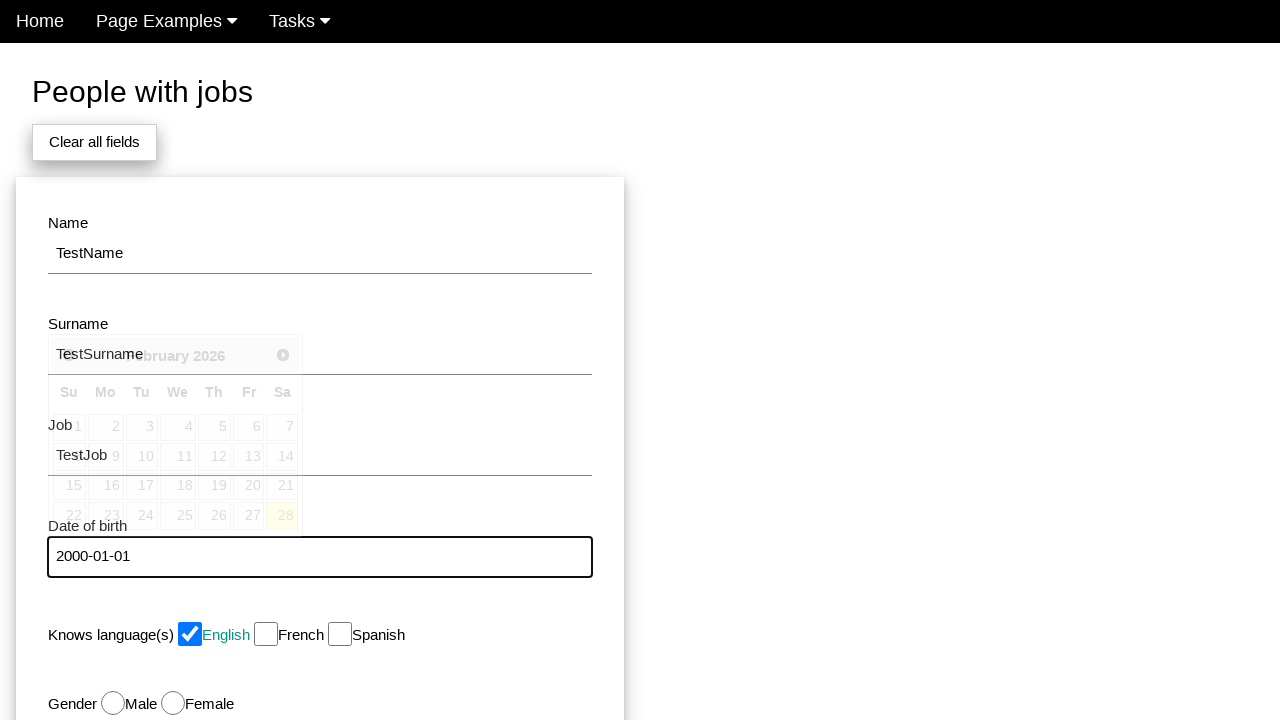

Checked Spanish language checkbox at (340, 634) on #spanish
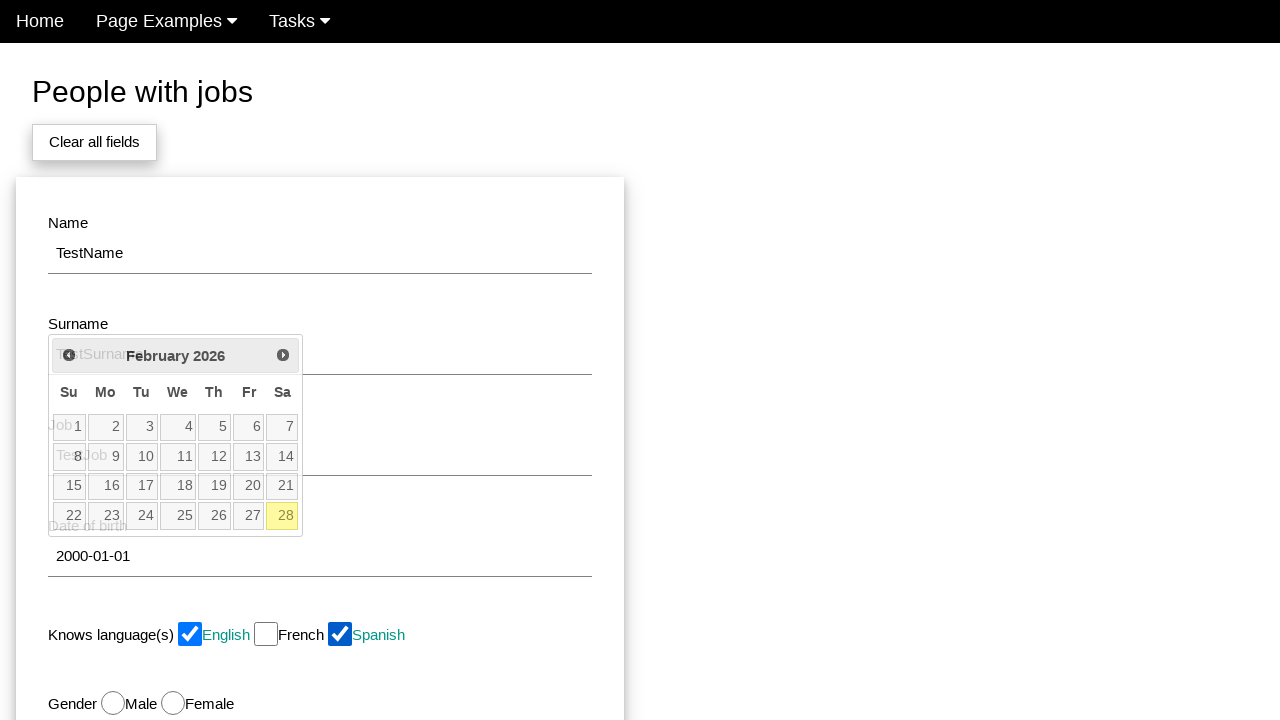

Selected male gender option at (113, 703) on #male
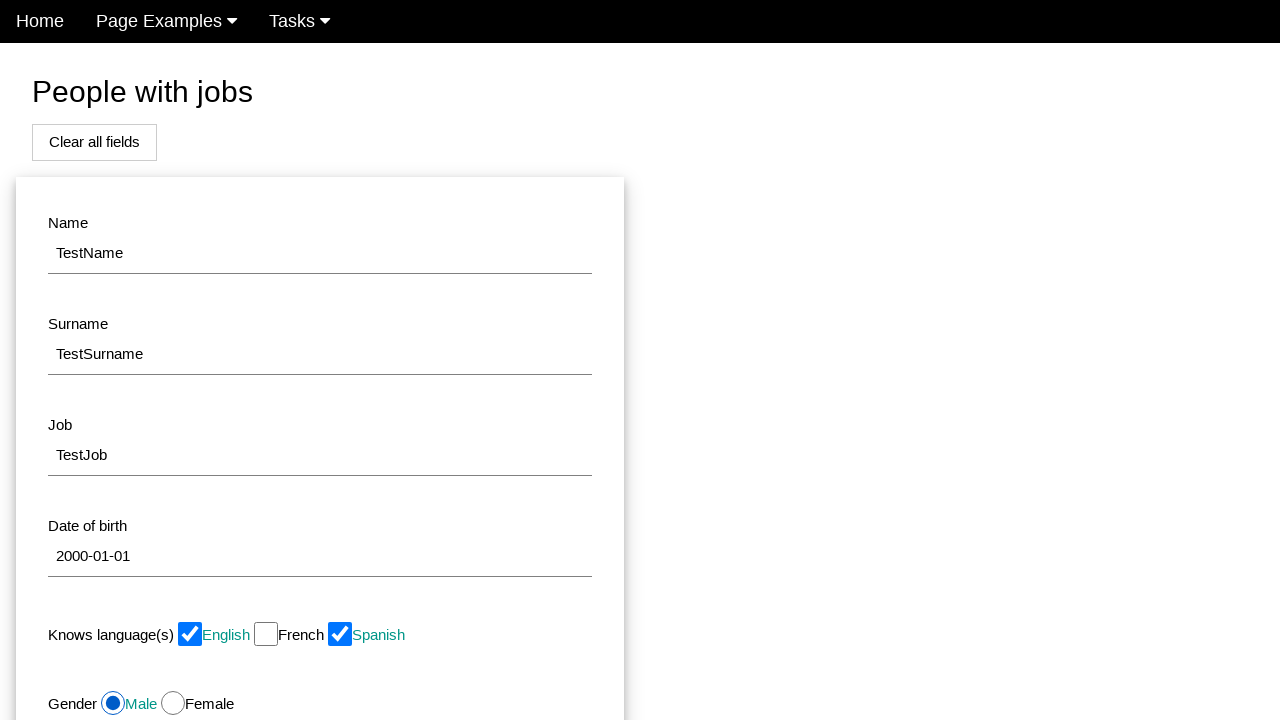

Selected 'Intern' from status dropdown on #status
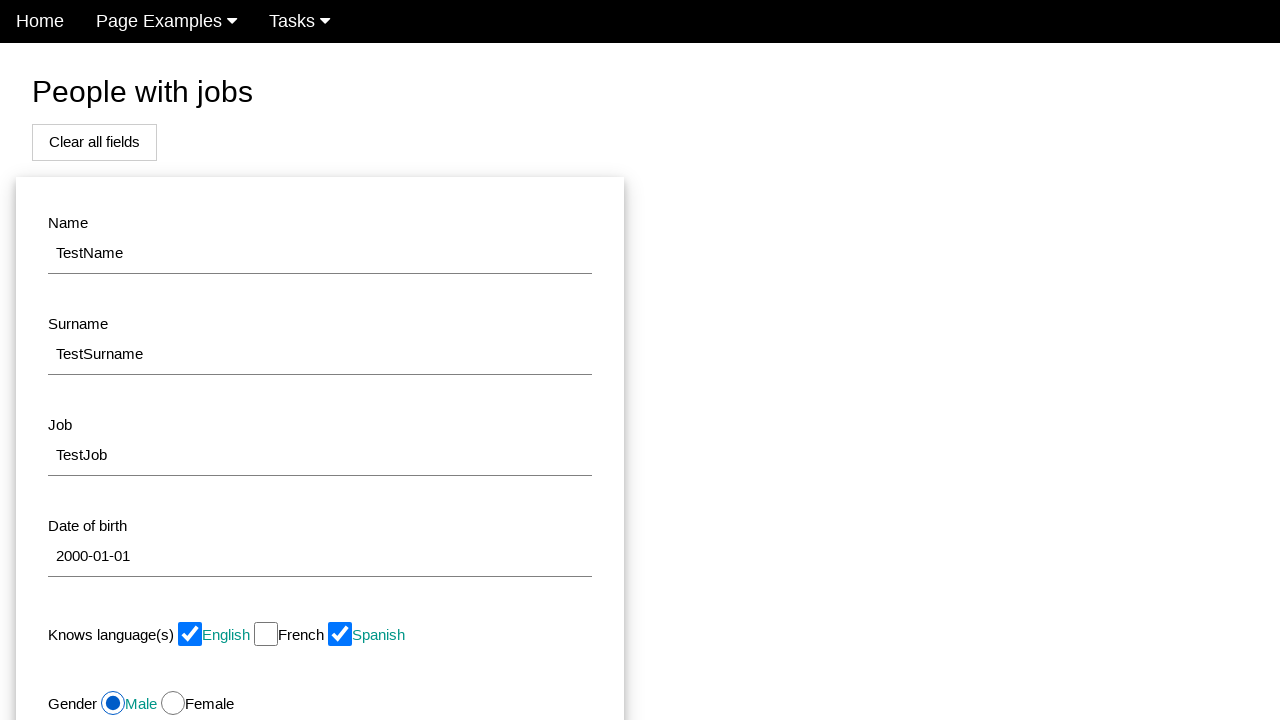

Clicked clear button to reset form at (94, 142) on xpath=//div[contains(@class,'clear-btn')]/button
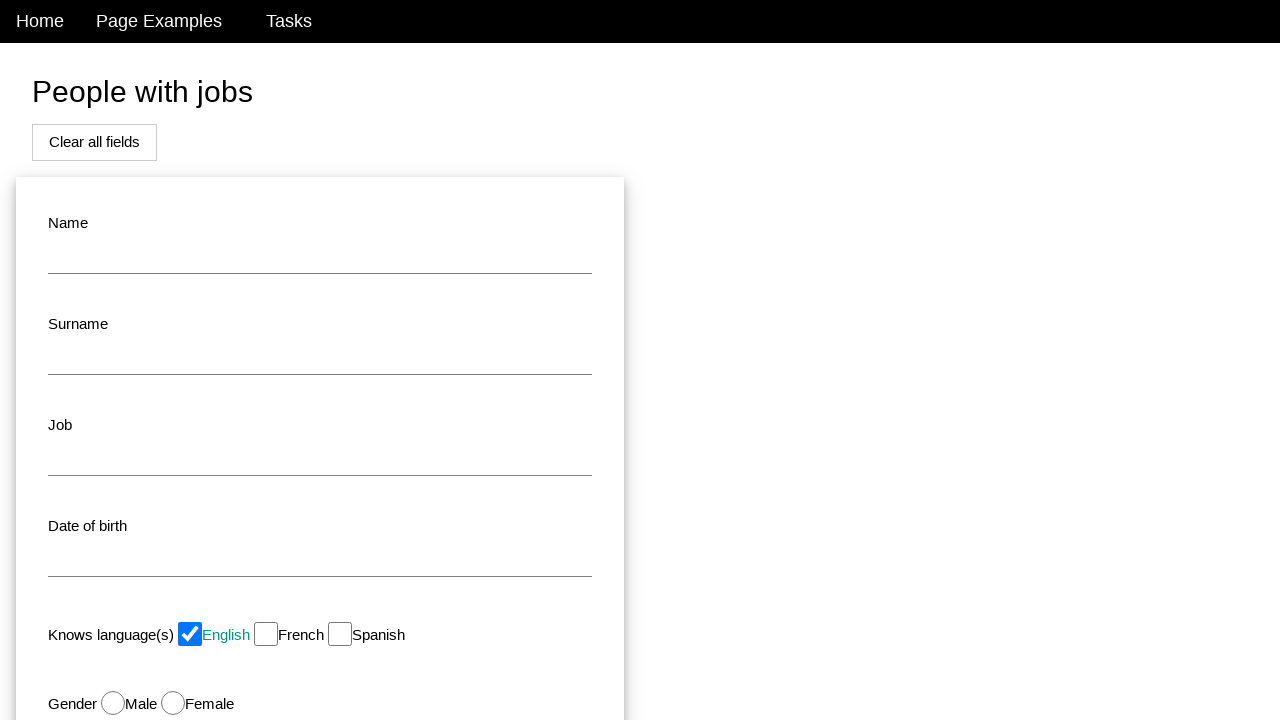

Verified form fields are accessible after clearing
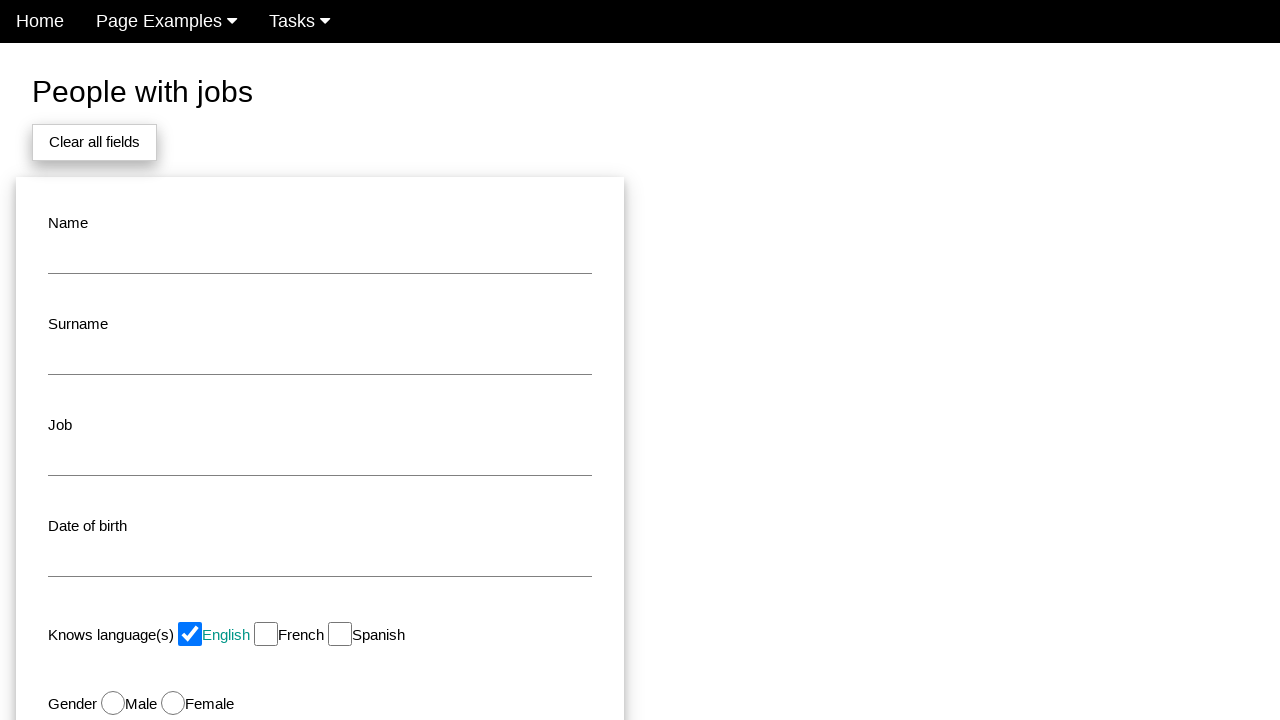

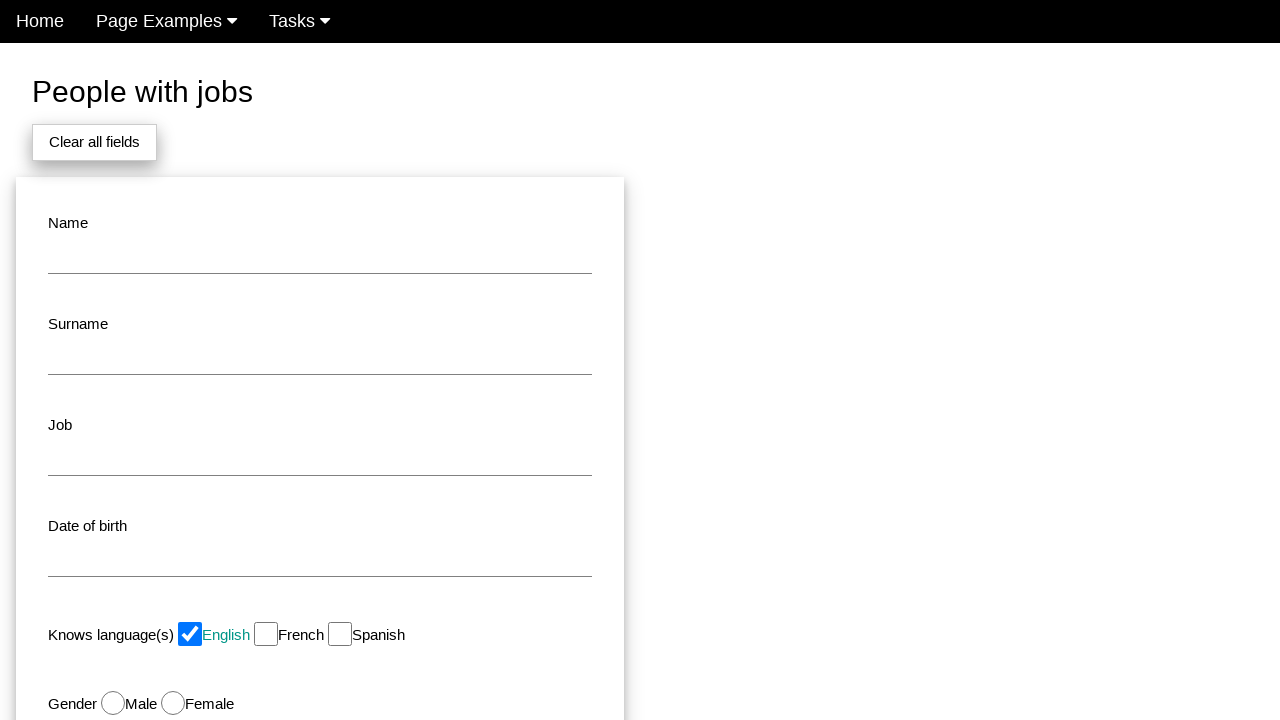